Tests radio button functionality by clicking through different groups of radio buttons on a form demonstration page

Starting URL: https://echoecho.com/htmlforms10.htm

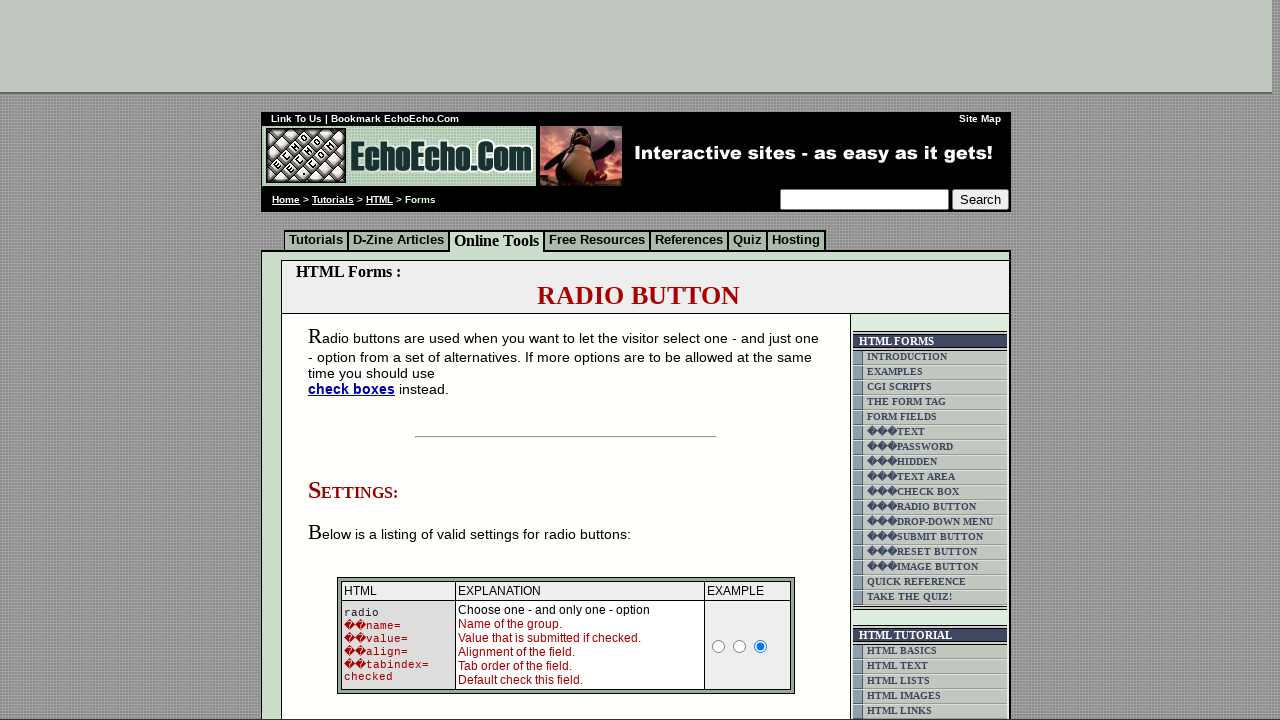

Scrolled to group2 radio buttons into view
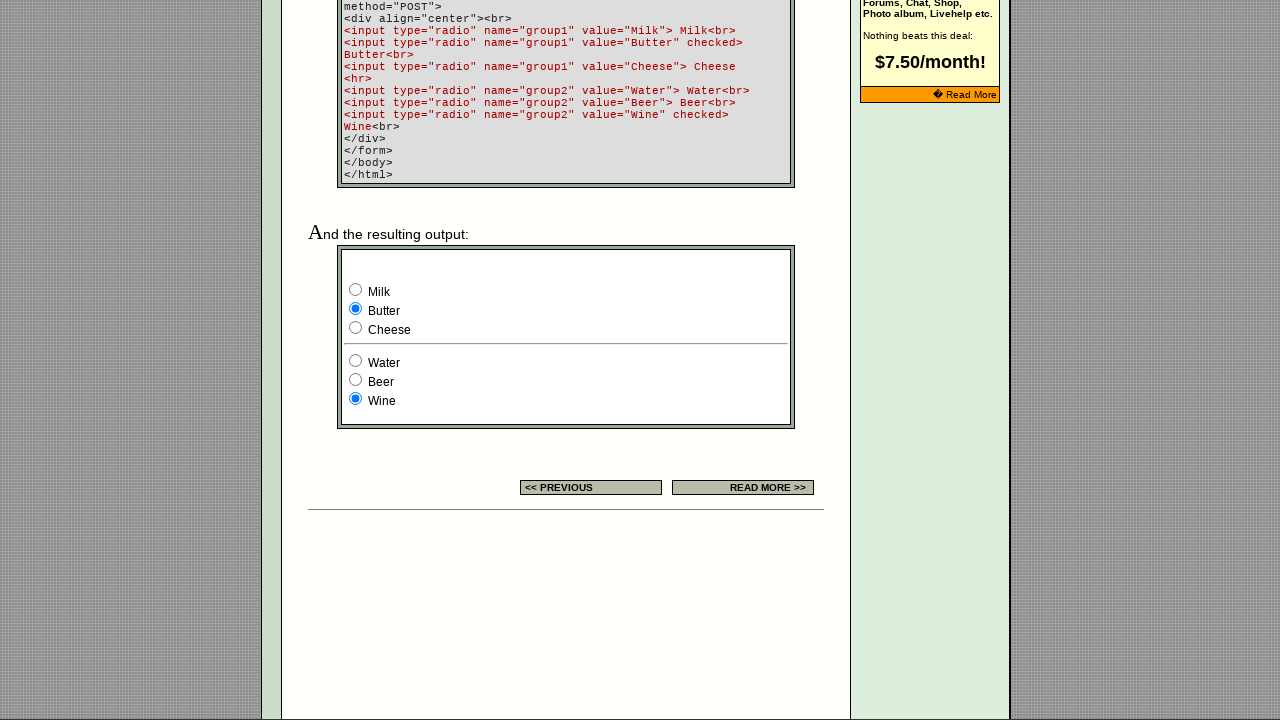

Located all group2 radio buttons (water, beer, wine)
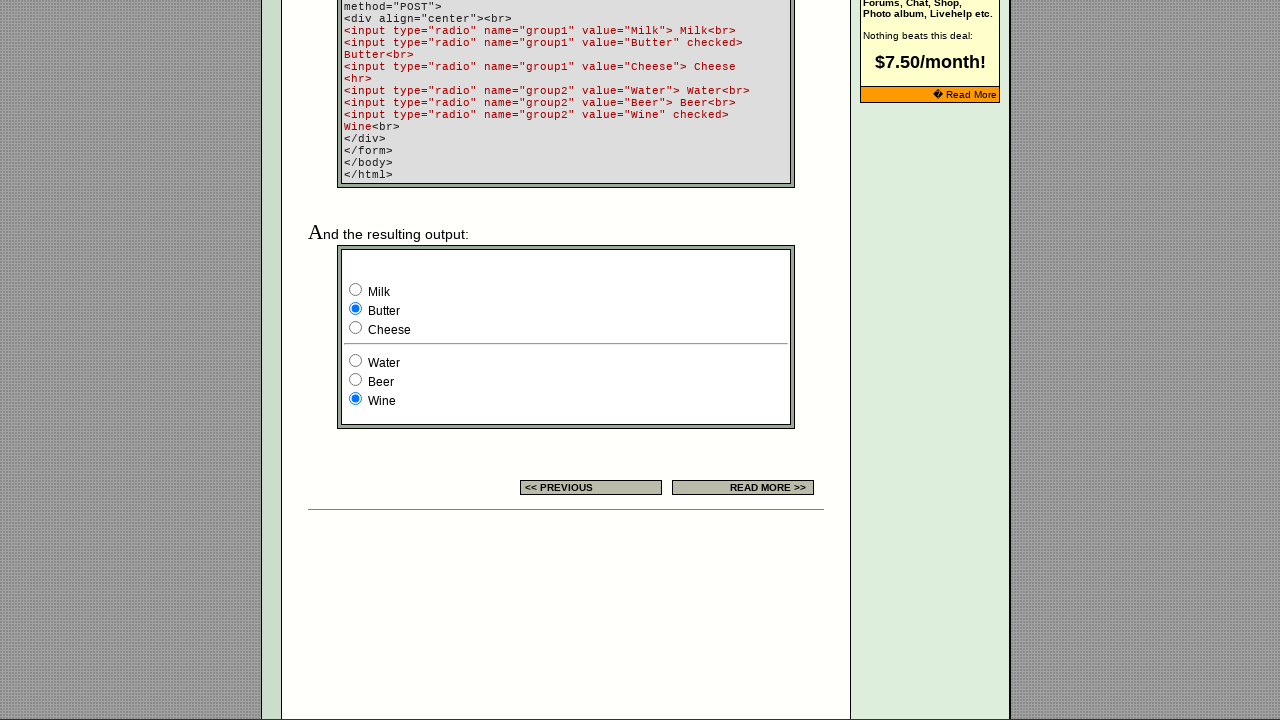

Clicked a group2 radio button at (356, 360) on [name='group2'] >> nth=0
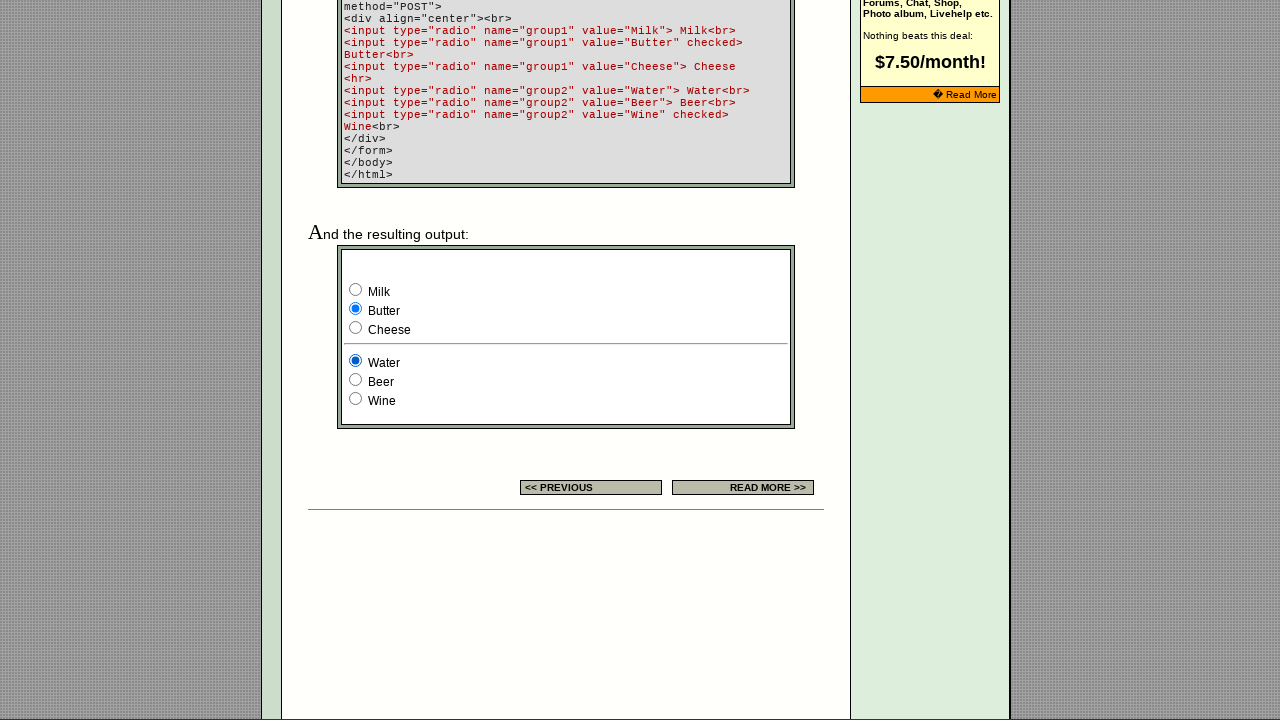

Waited 2 seconds after group2 radio button click
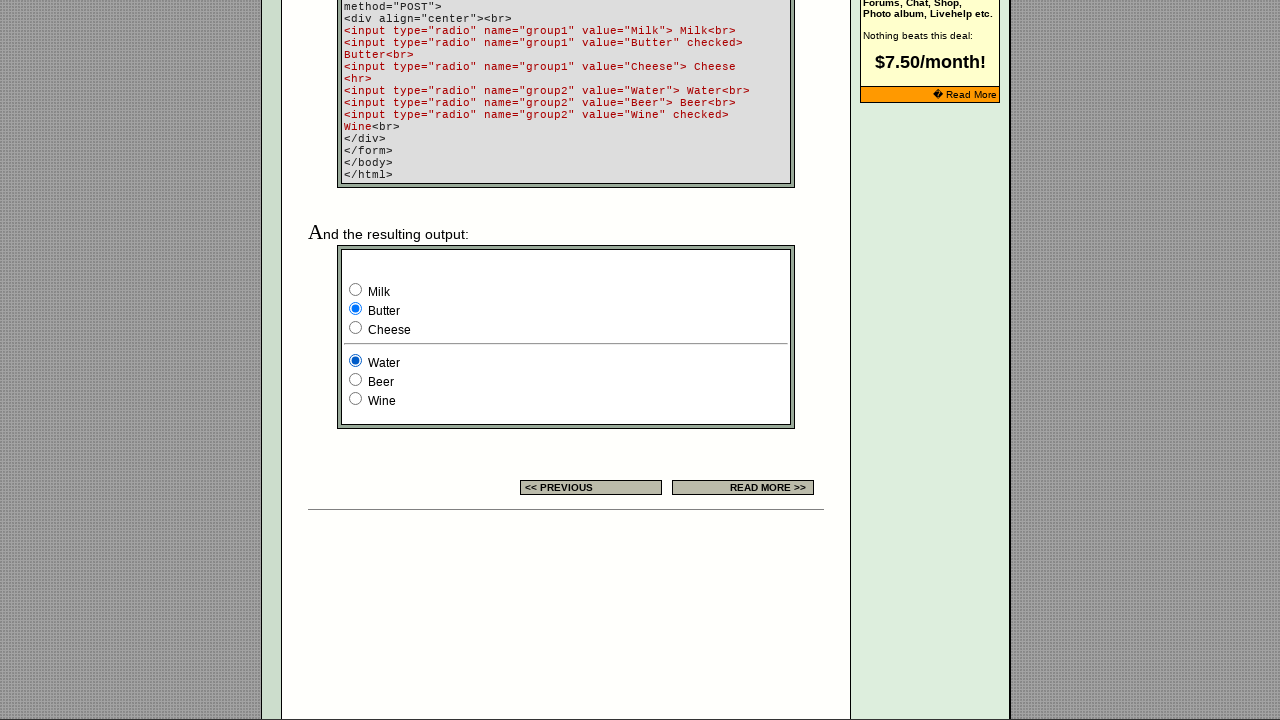

Clicked a group2 radio button at (356, 380) on [name='group2'] >> nth=1
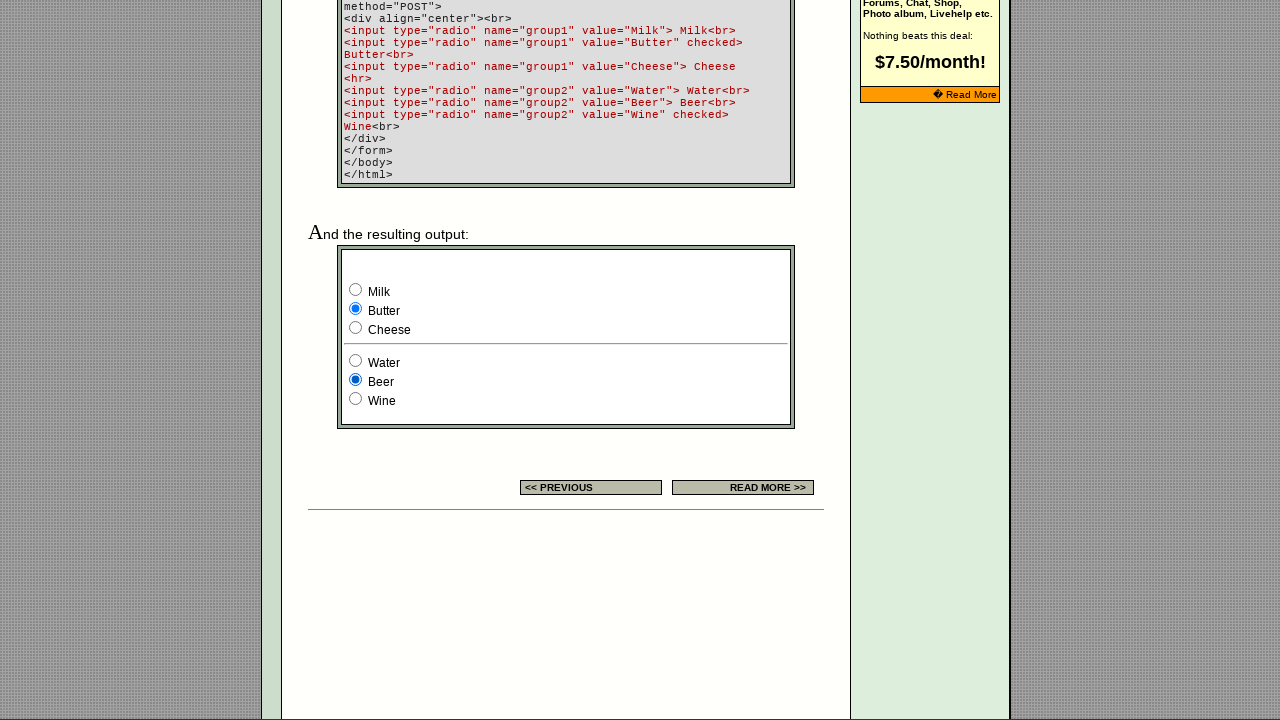

Waited 2 seconds after group2 radio button click
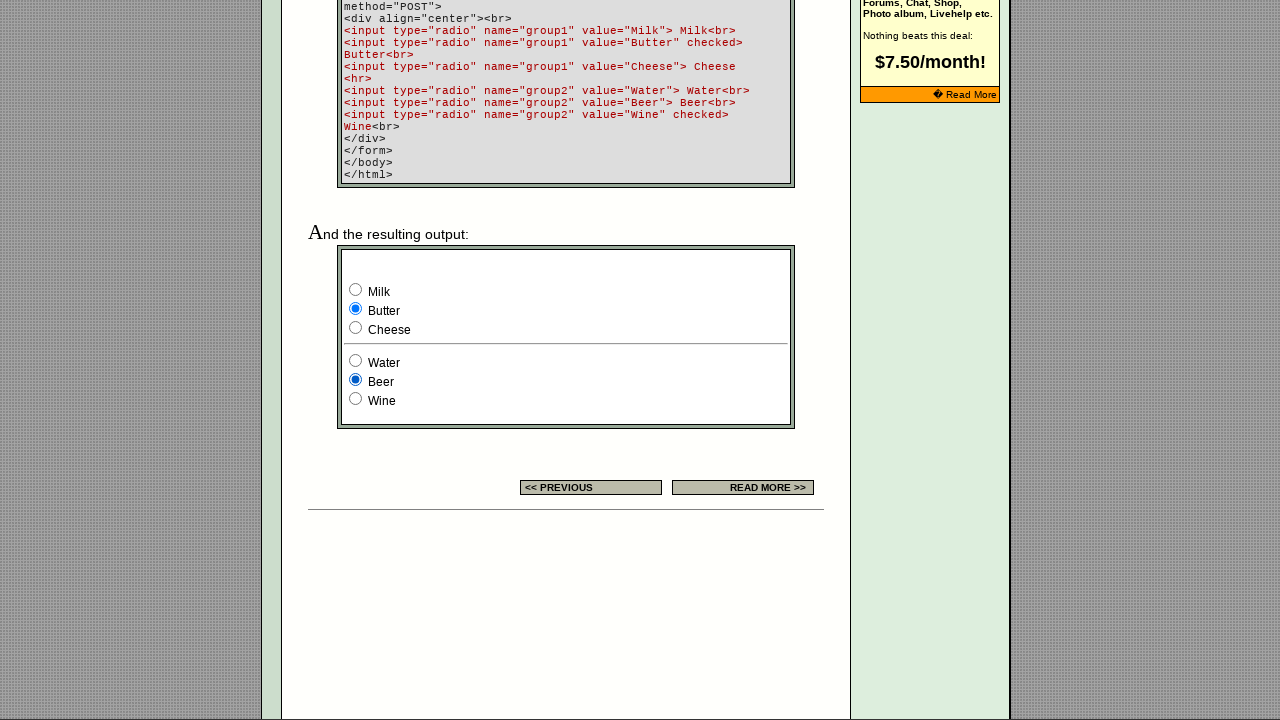

Clicked a group2 radio button at (356, 398) on [name='group2'] >> nth=2
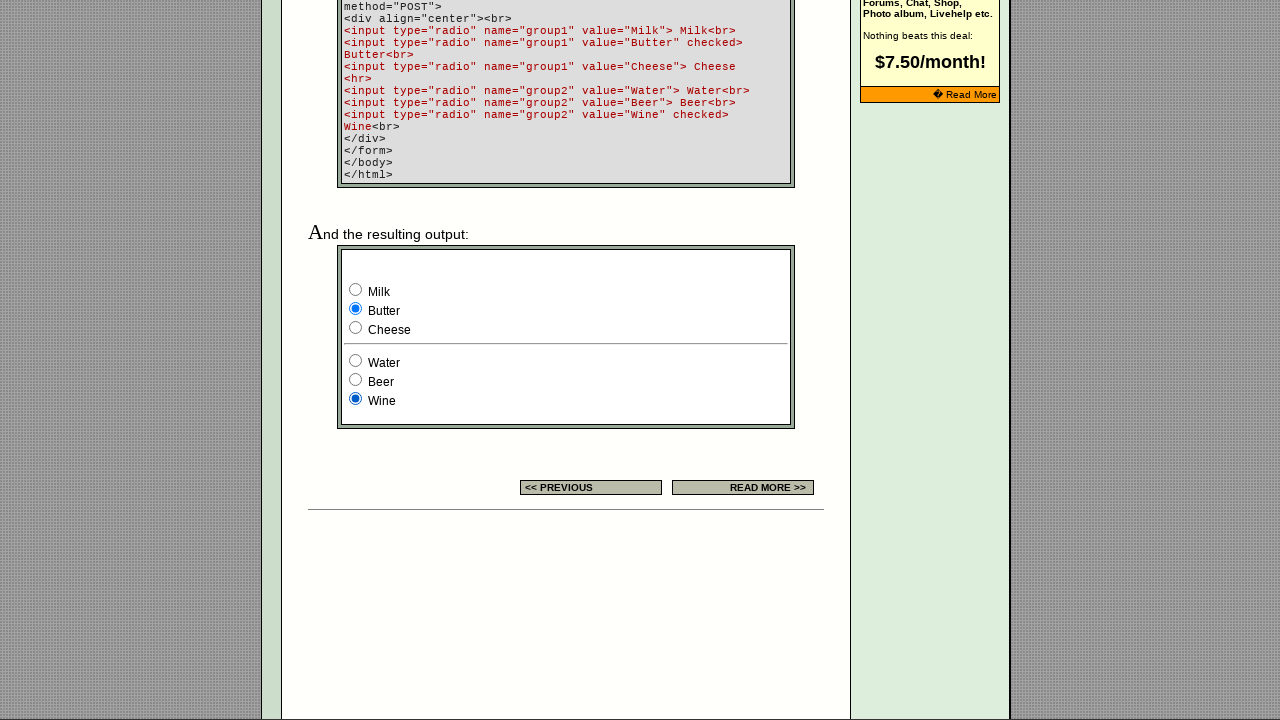

Waited 2 seconds after group2 radio button click
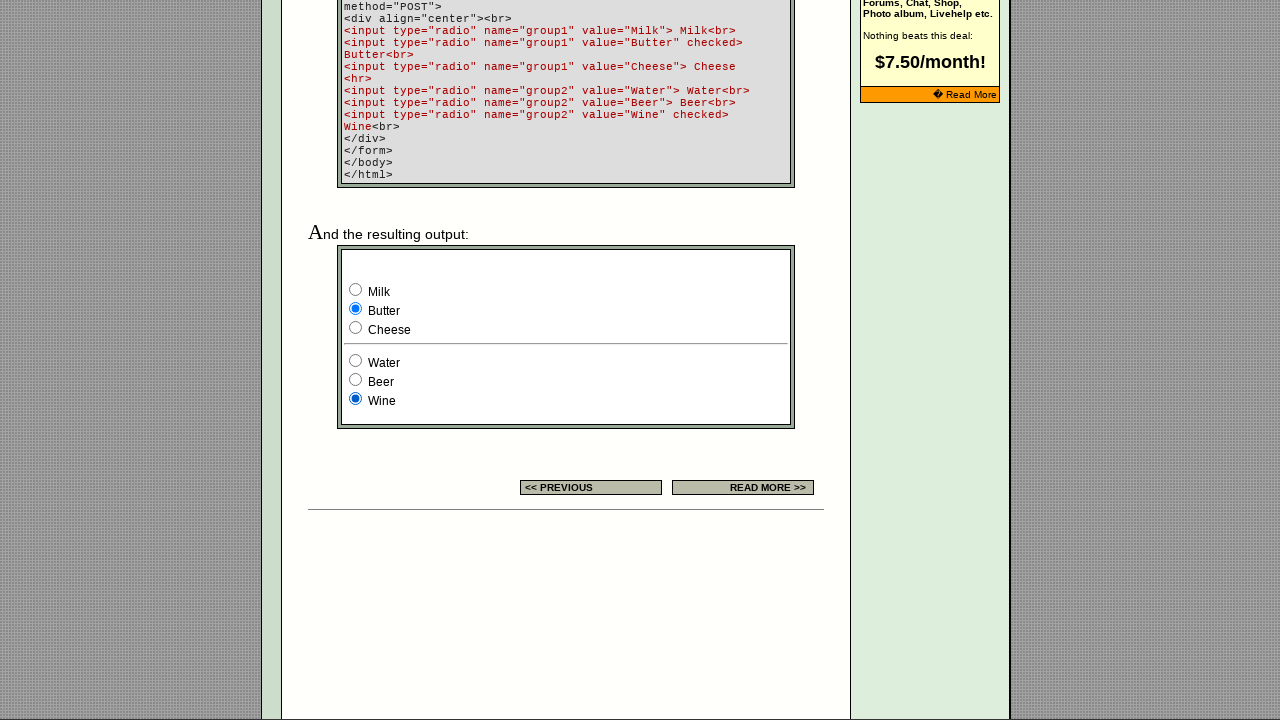

Located all group1 radio buttons (milk, butter, cheese)
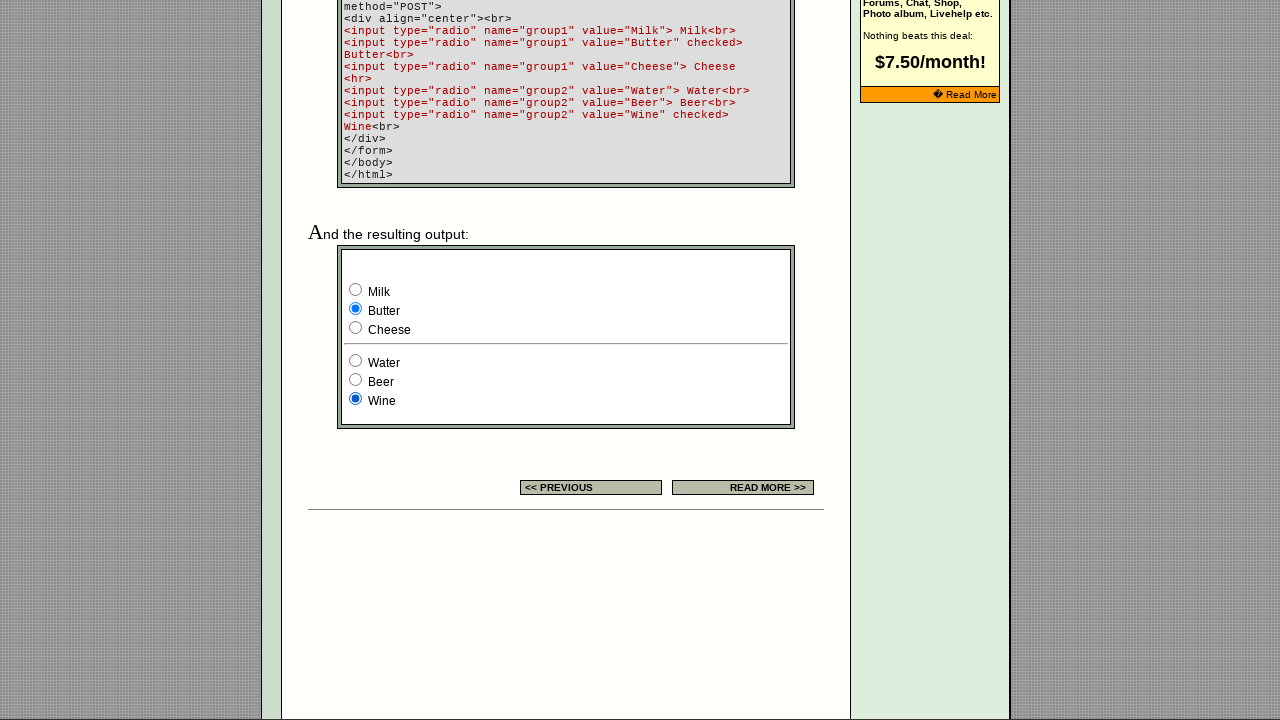

Clicked a group1 radio button at (356, 290) on [name='group1'] >> nth=0
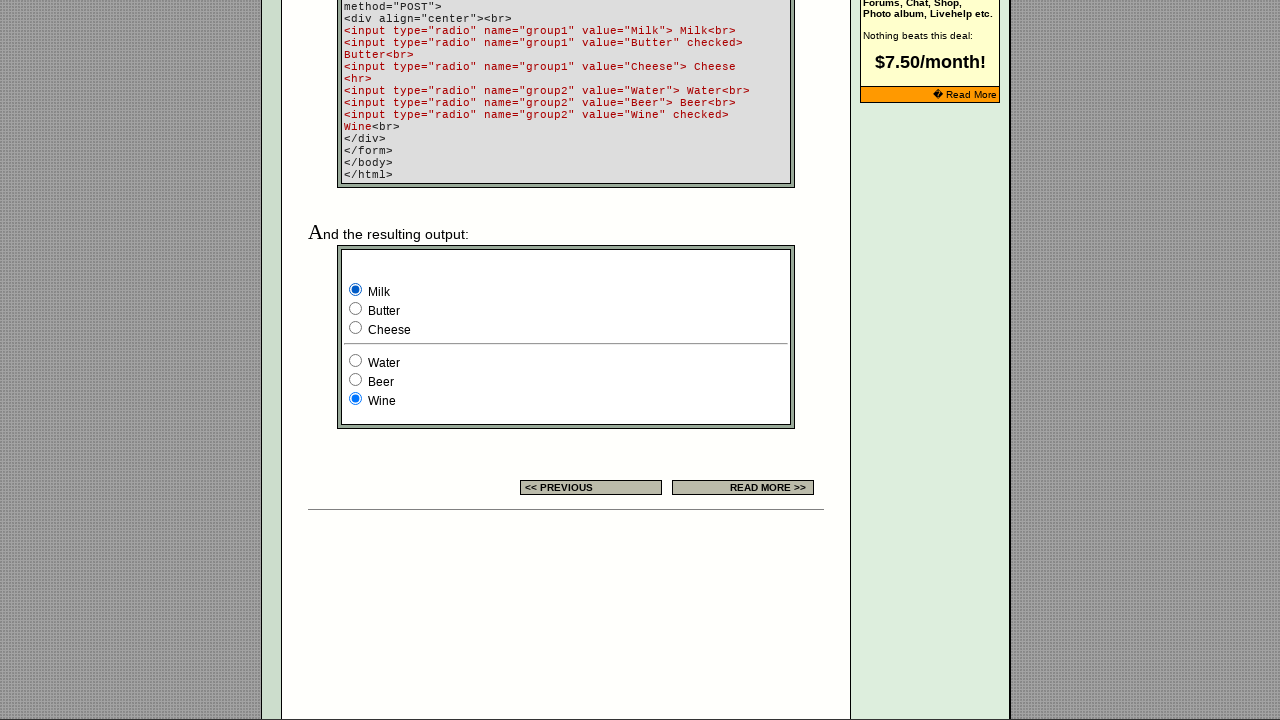

Waited 2 seconds after group1 radio button click
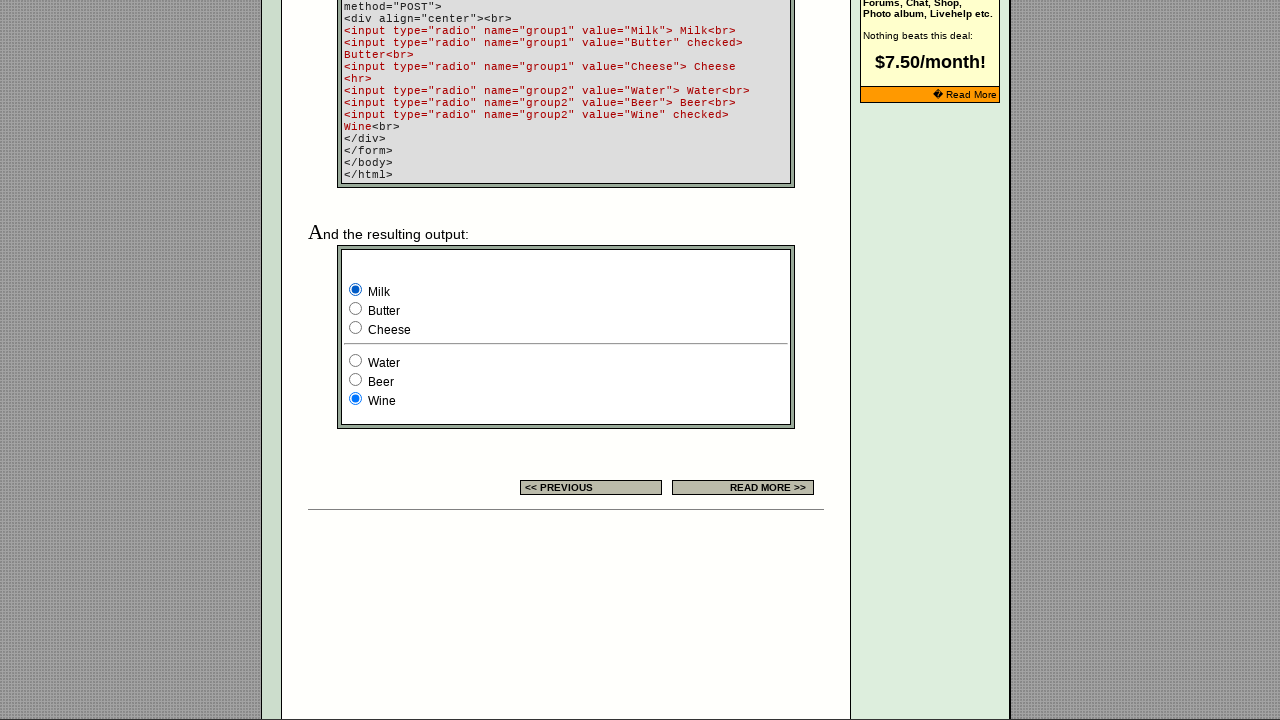

Clicked a group1 radio button at (356, 308) on [name='group1'] >> nth=1
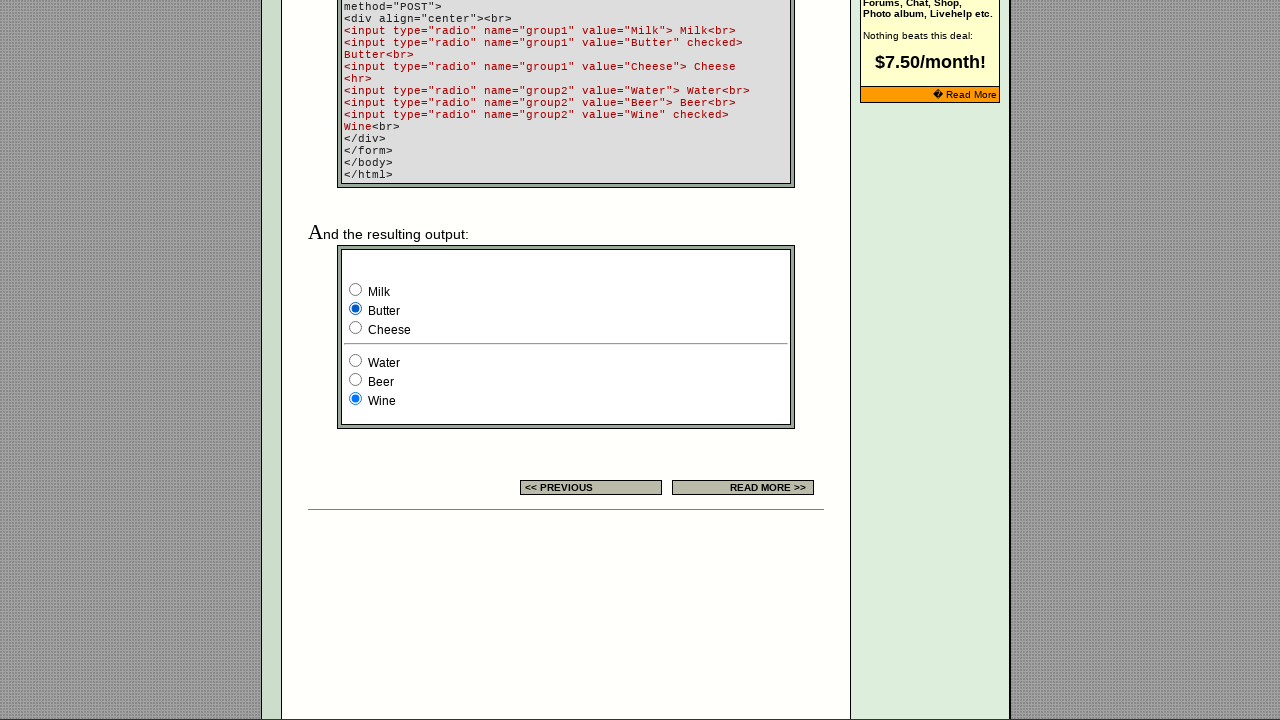

Waited 2 seconds after group1 radio button click
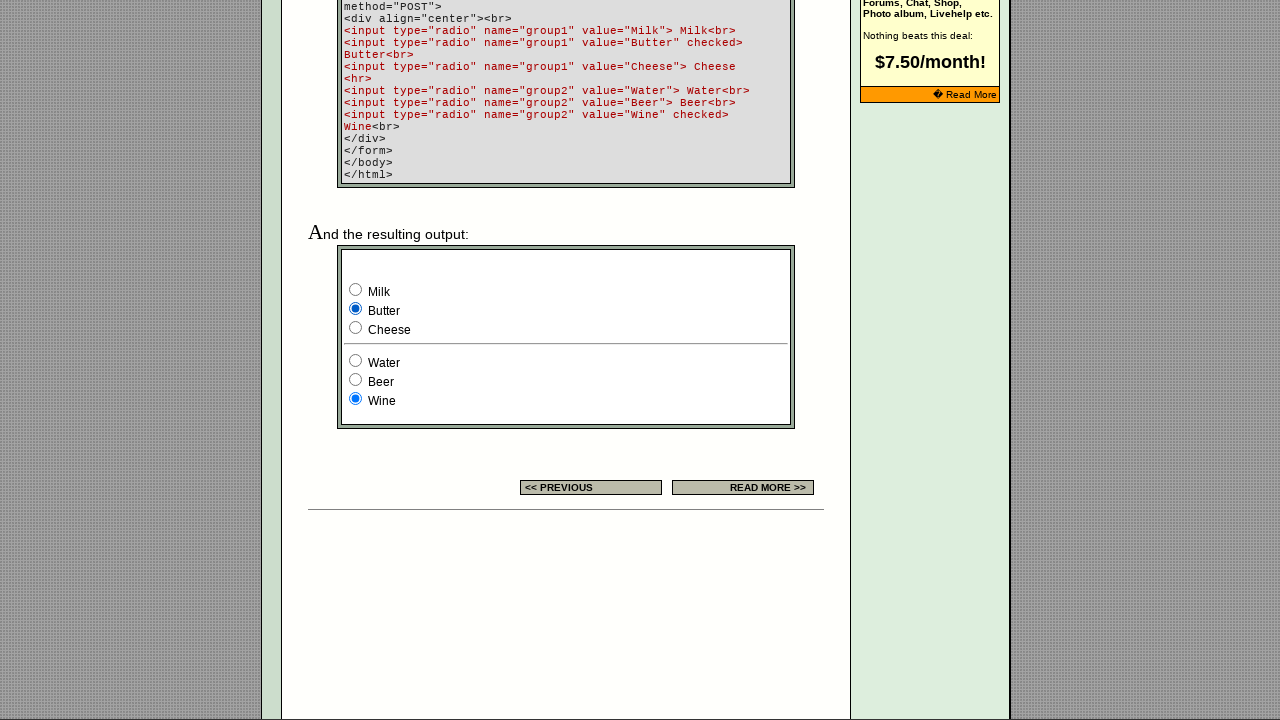

Clicked a group1 radio button at (356, 328) on [name='group1'] >> nth=2
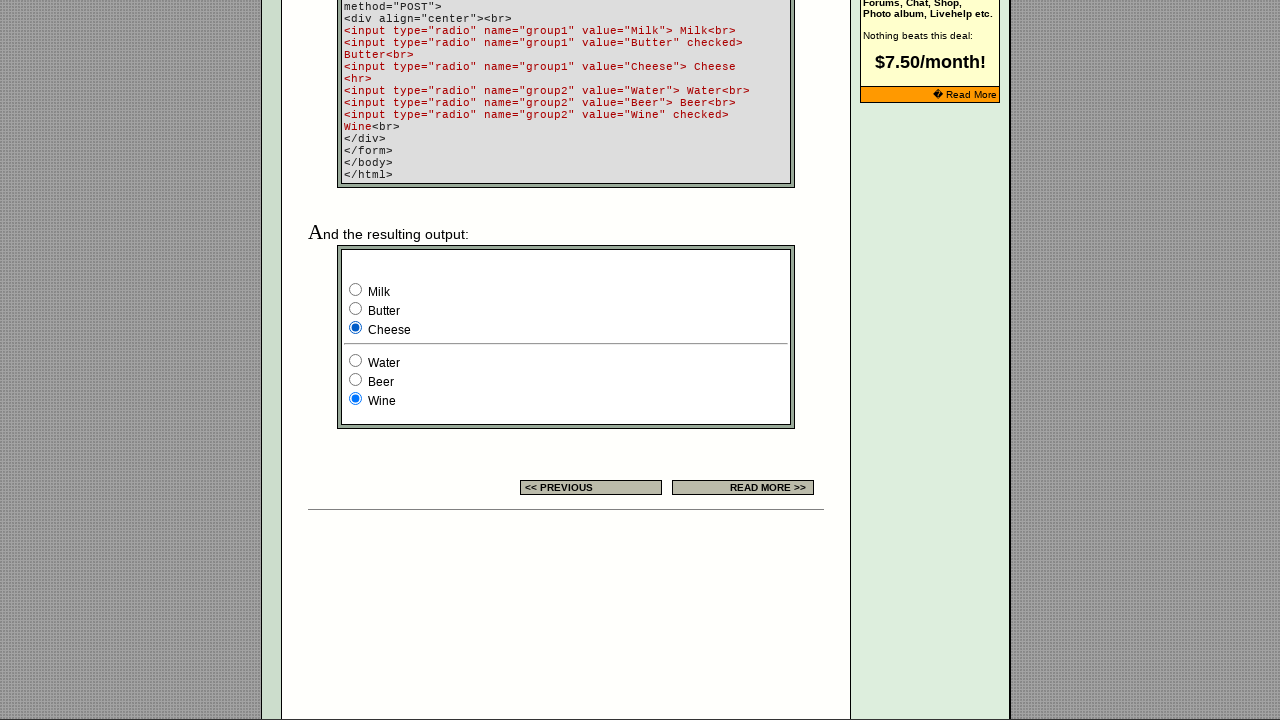

Waited 2 seconds after group1 radio button click
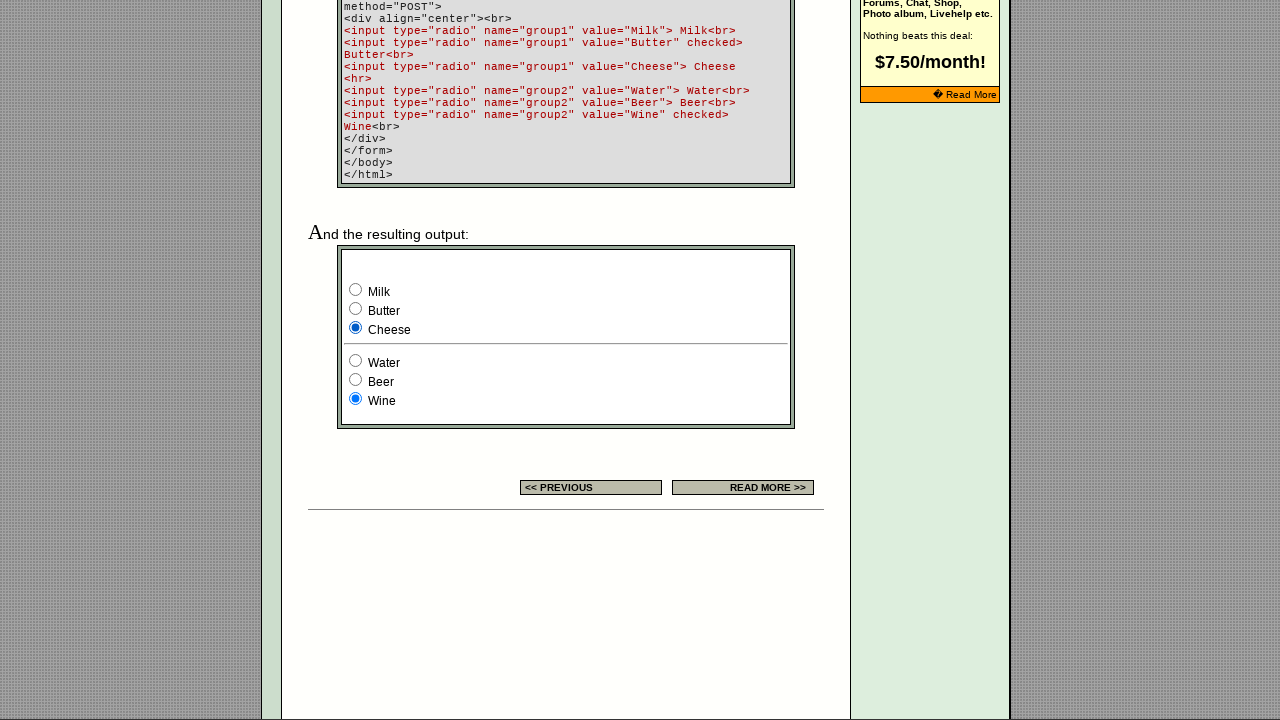

Waited 5 seconds before clicking all 6 radio buttons
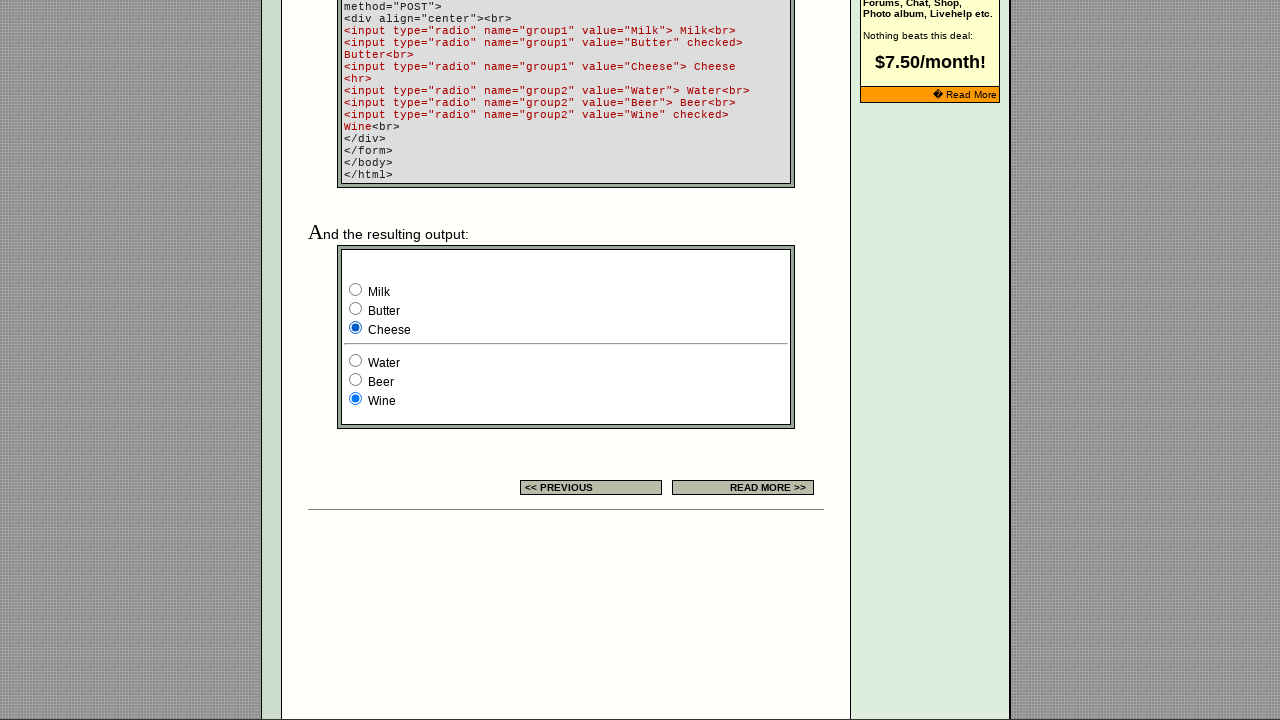

Located all 6 radio buttons using complex XPath selector
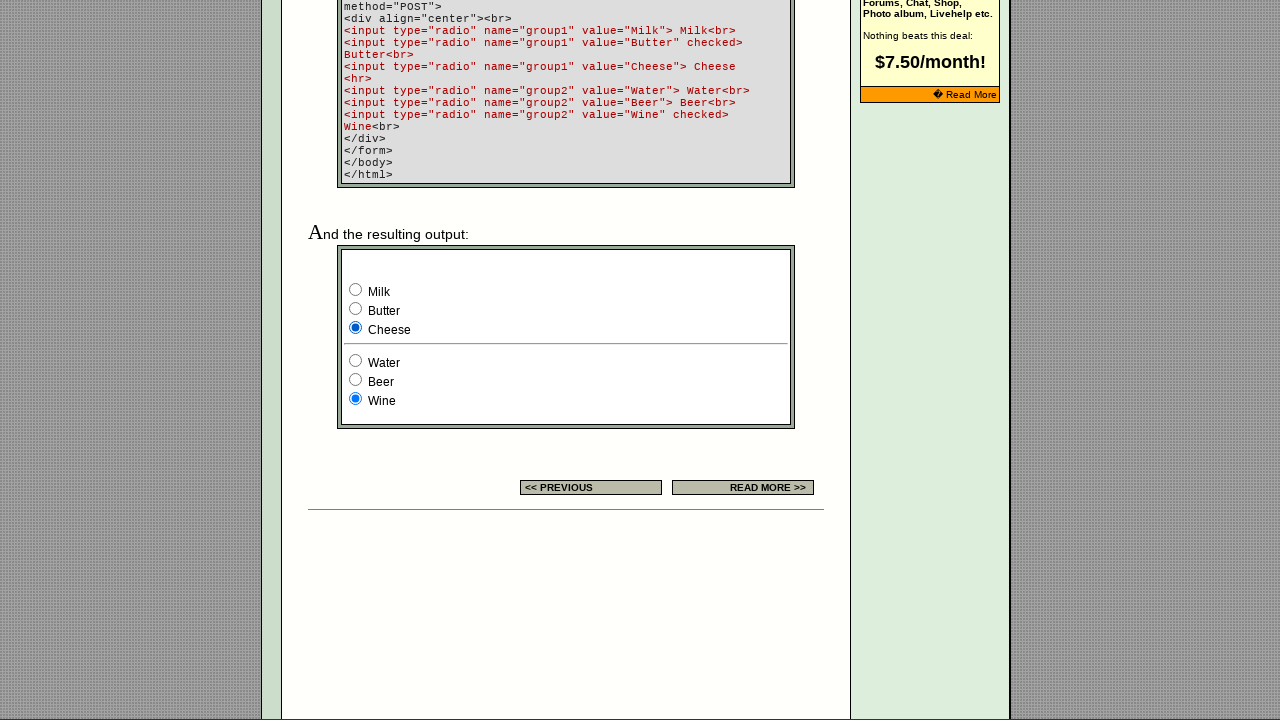

Clicked a radio button from the complete set of 6 at (356, 290) on xpath=//a[text()='<< PREVIOUS']//parent::td/parent::tr/parent::tbody/parent::tab
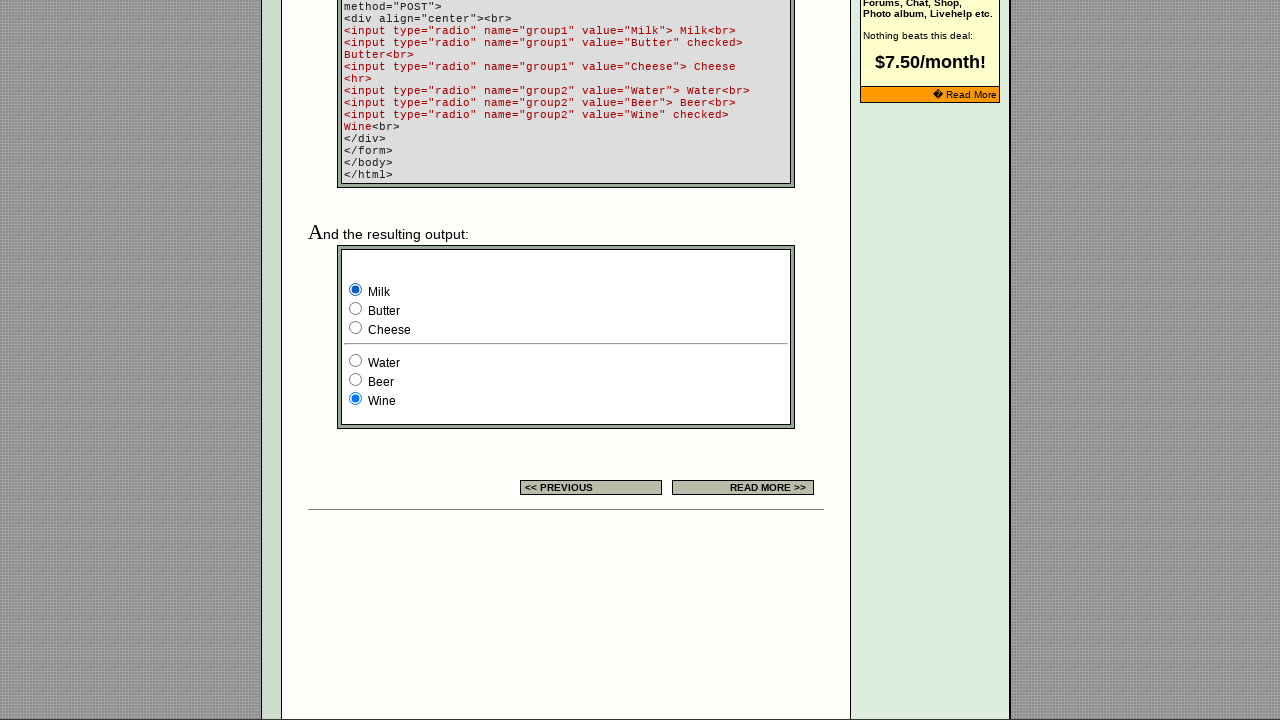

Clicked a radio button from the complete set of 6 at (356, 308) on xpath=//a[text()='<< PREVIOUS']//parent::td/parent::tr/parent::tbody/parent::tab
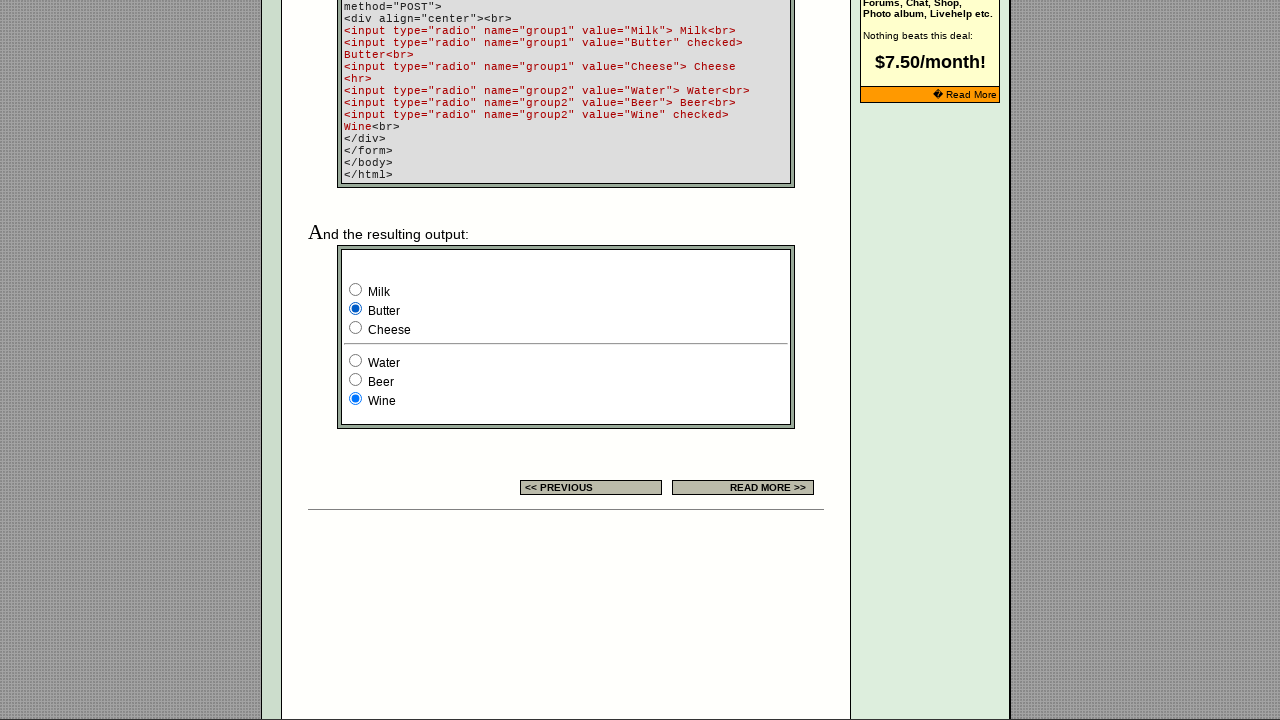

Clicked a radio button from the complete set of 6 at (356, 328) on xpath=//a[text()='<< PREVIOUS']//parent::td/parent::tr/parent::tbody/parent::tab
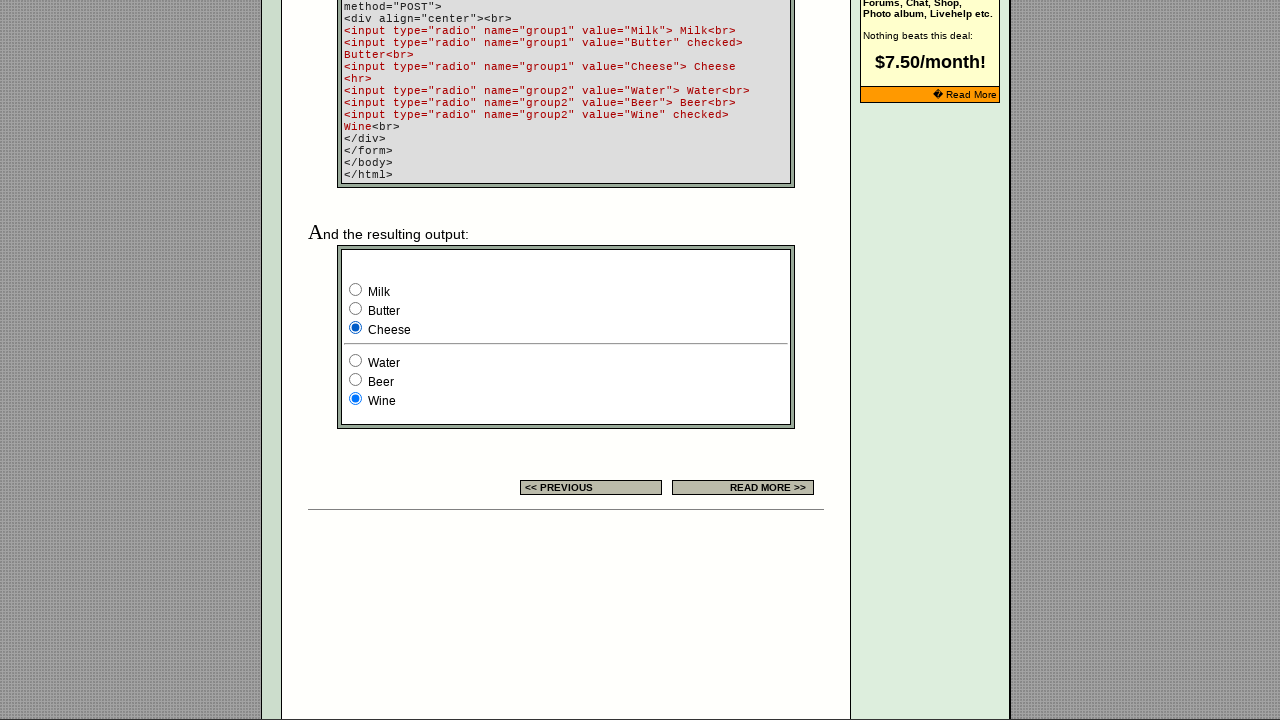

Clicked a radio button from the complete set of 6 at (356, 360) on xpath=//a[text()='<< PREVIOUS']//parent::td/parent::tr/parent::tbody/parent::tab
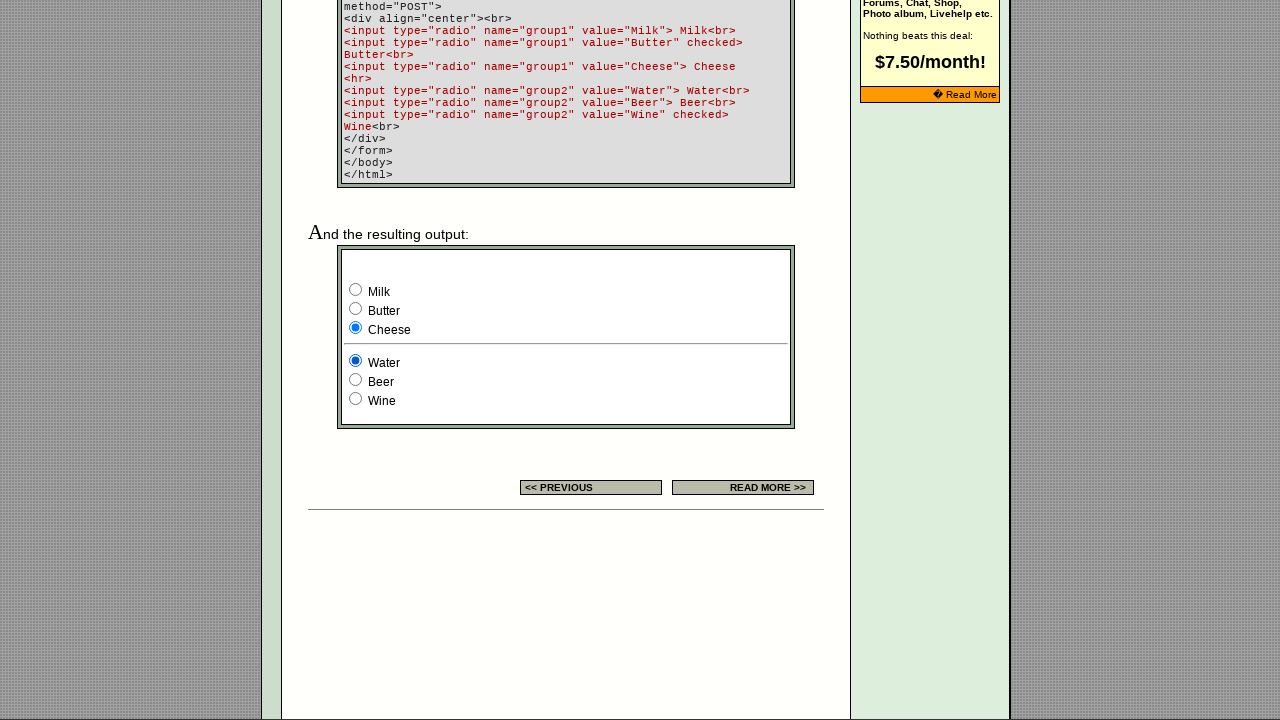

Clicked a radio button from the complete set of 6 at (356, 380) on xpath=//a[text()='<< PREVIOUS']//parent::td/parent::tr/parent::tbody/parent::tab
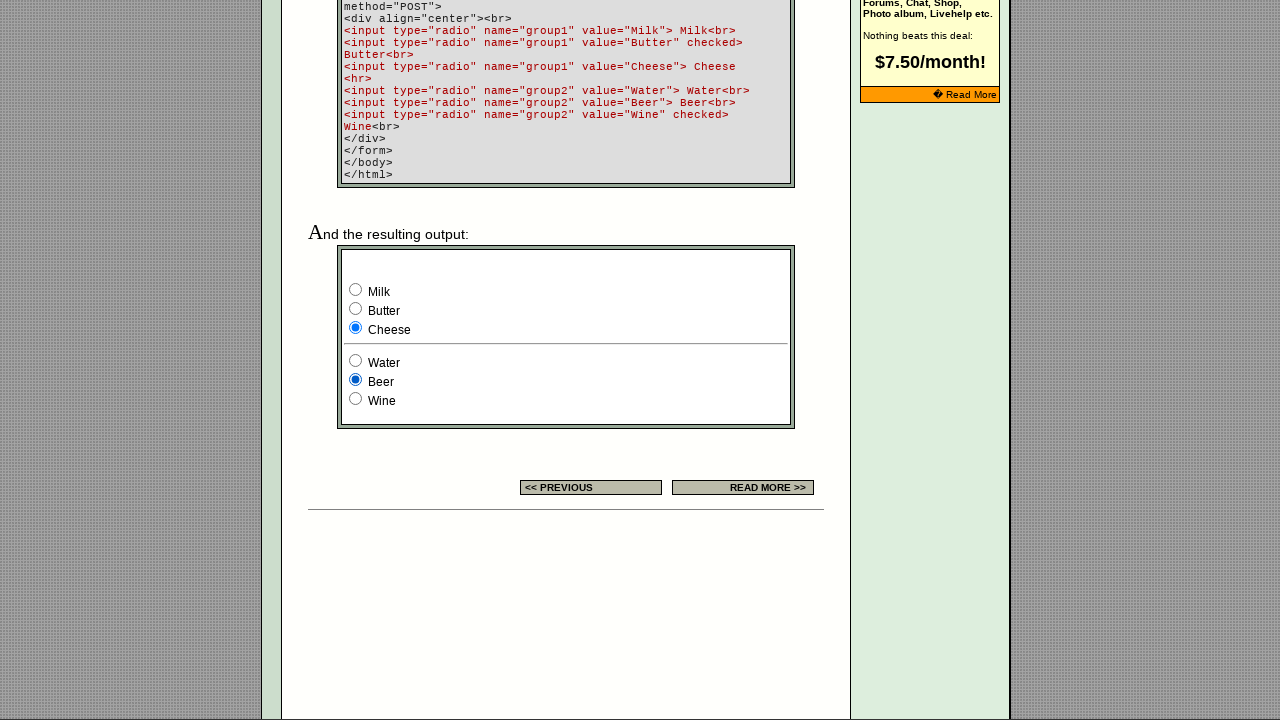

Clicked a radio button from the complete set of 6 at (356, 398) on xpath=//a[text()='<< PREVIOUS']//parent::td/parent::tr/parent::tbody/parent::tab
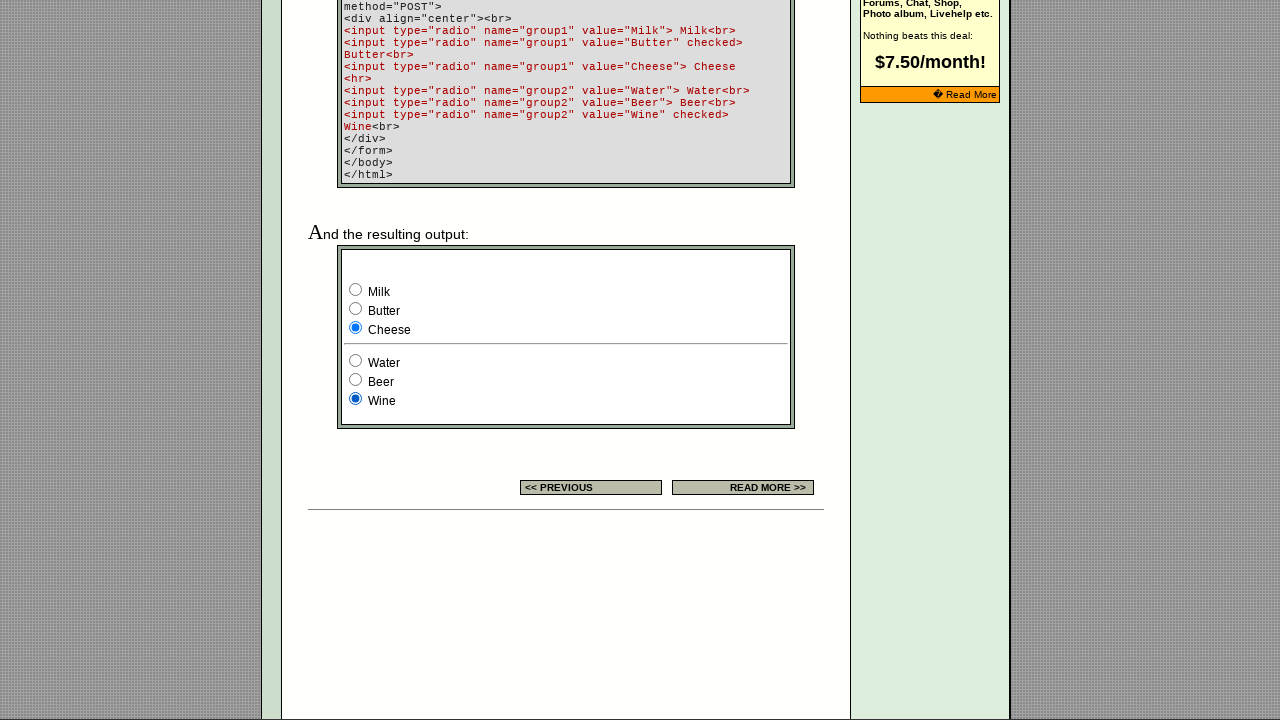

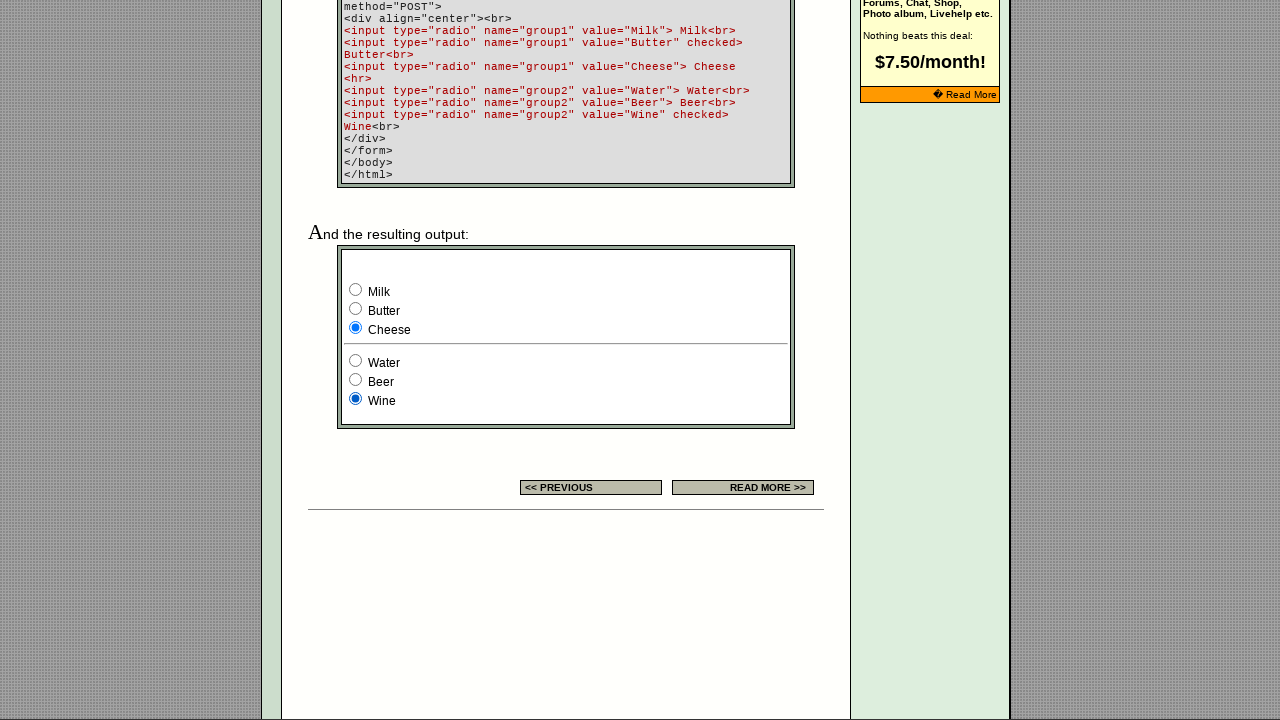